Tests that entering text instead of a number shows the correct error message

Starting URL: https://kristinek.github.io/site/tasks/enter_a_number

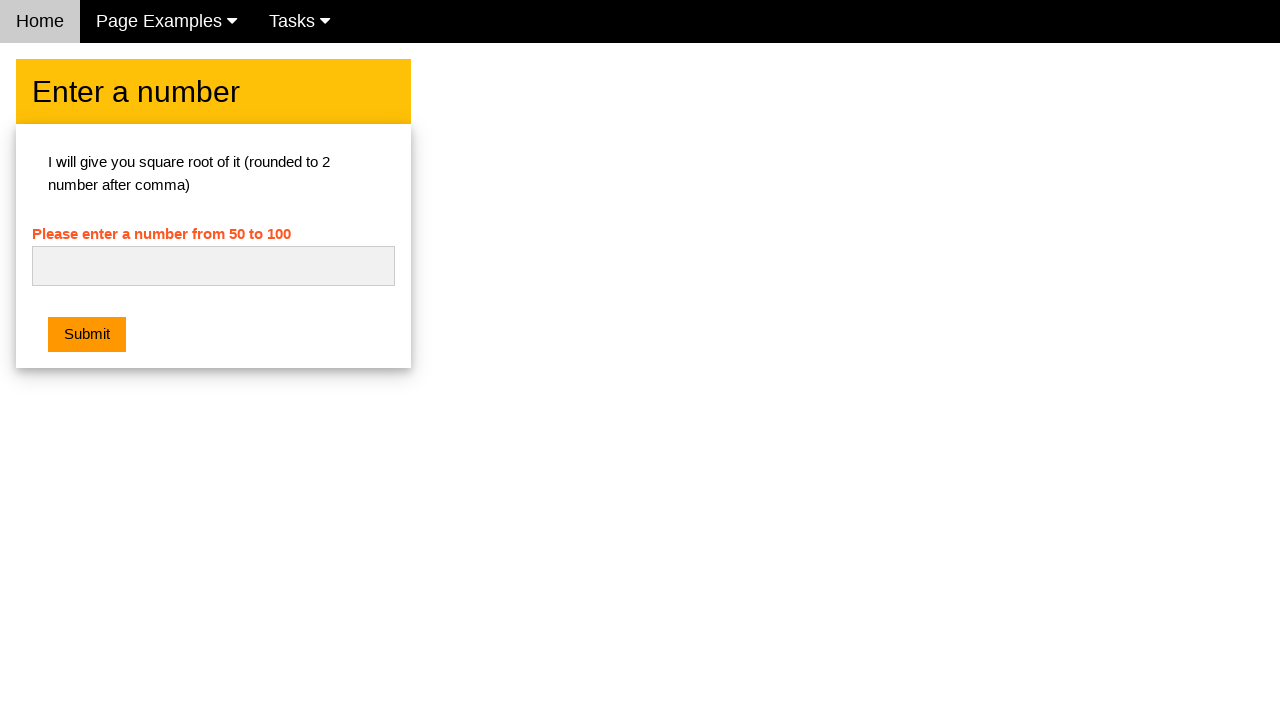

Filled number input with text 'dsd' on #numb
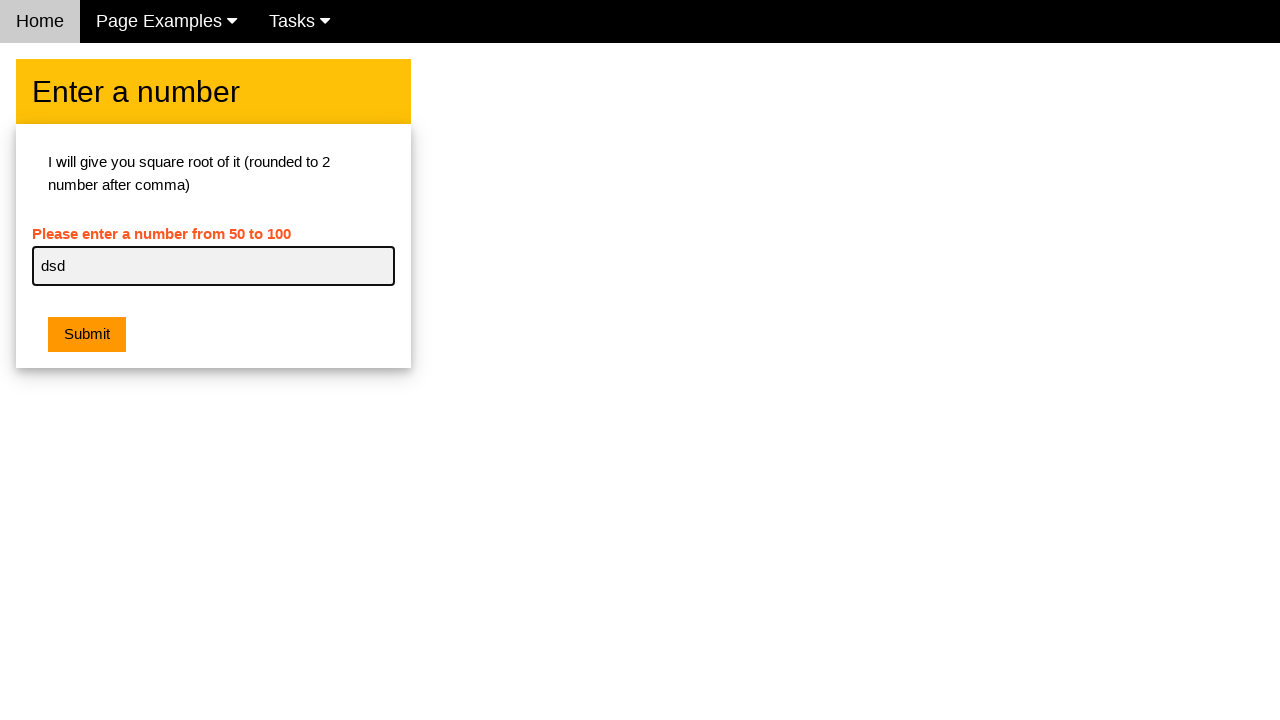

Clicked submit button at (87, 335) on .w3-btn
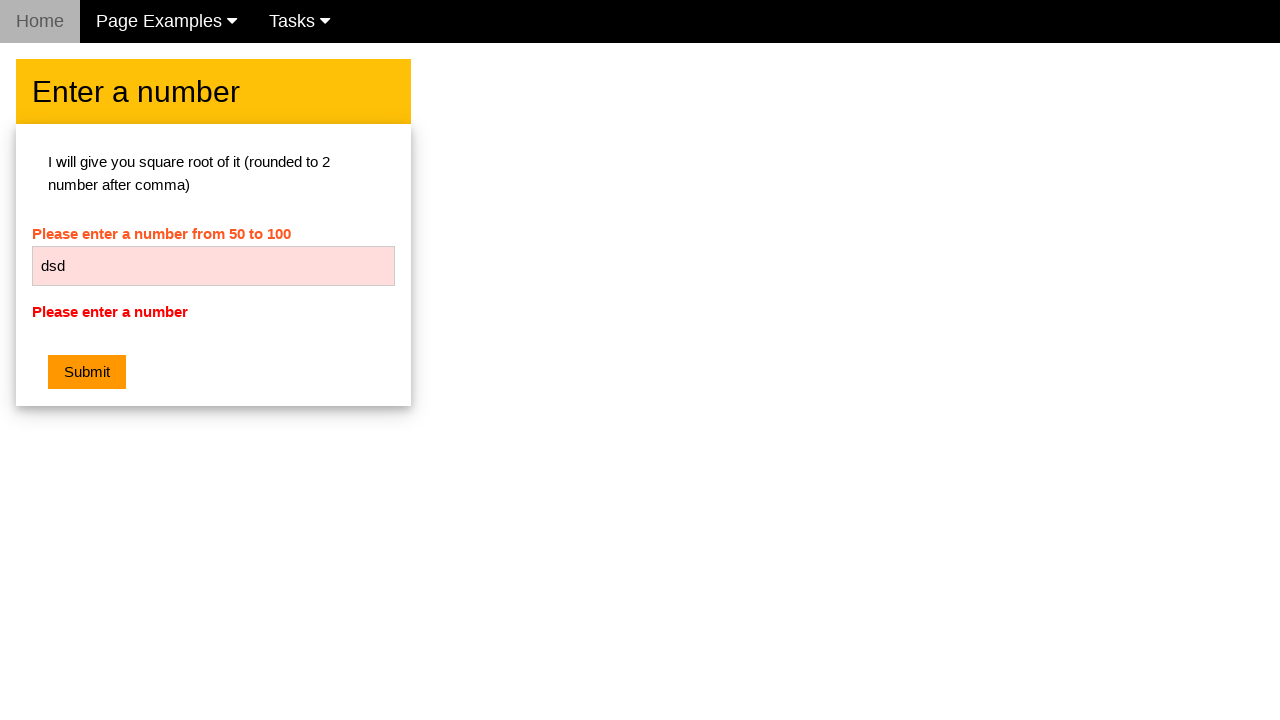

Located error message element
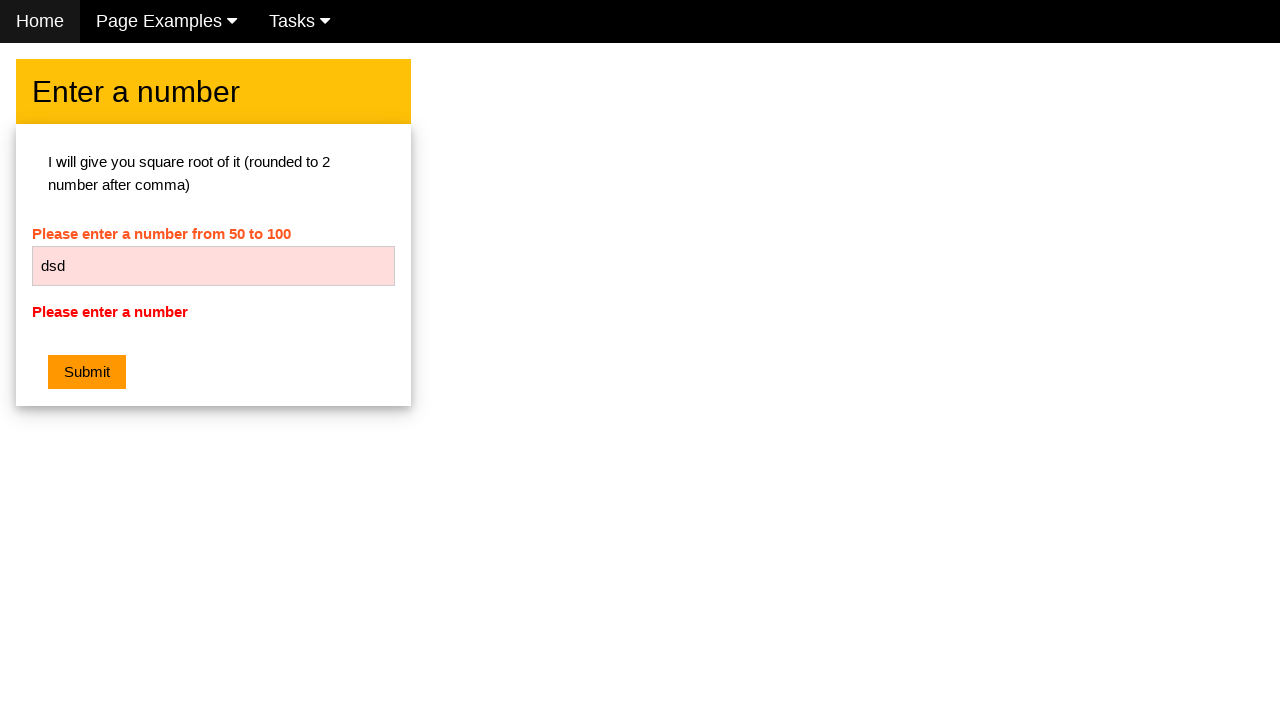

Verified error message displays 'Please enter a number'
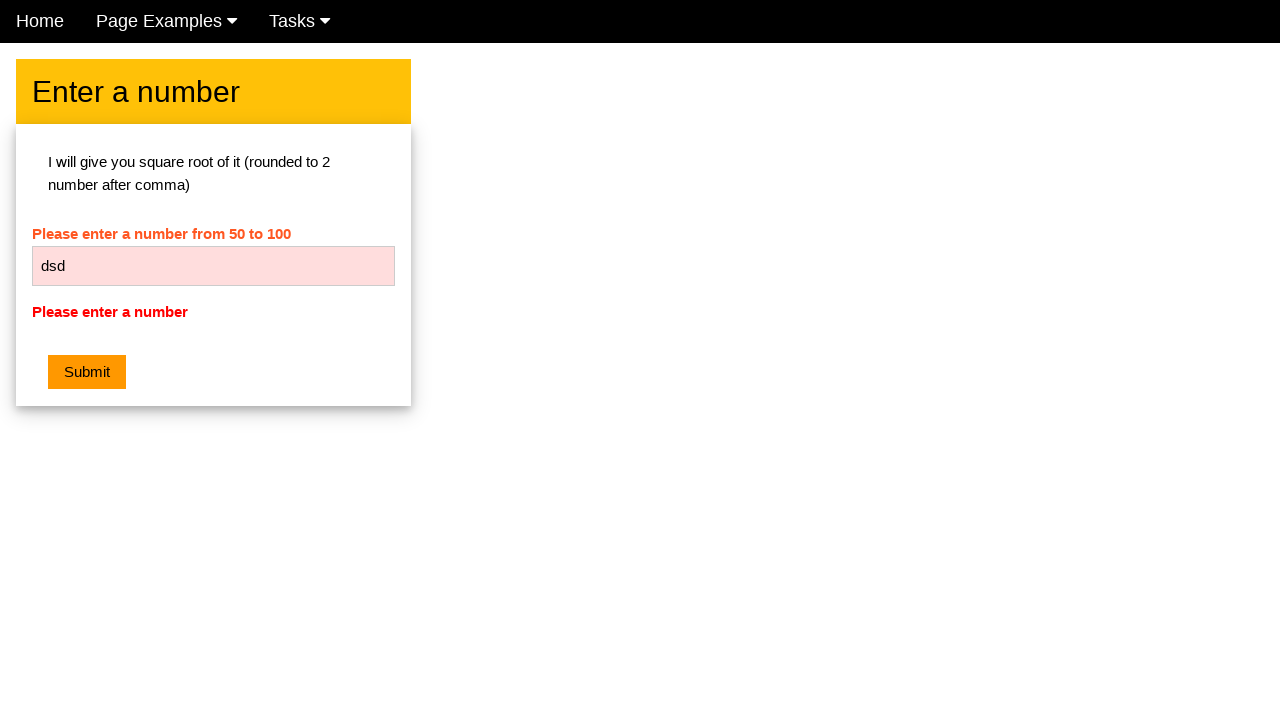

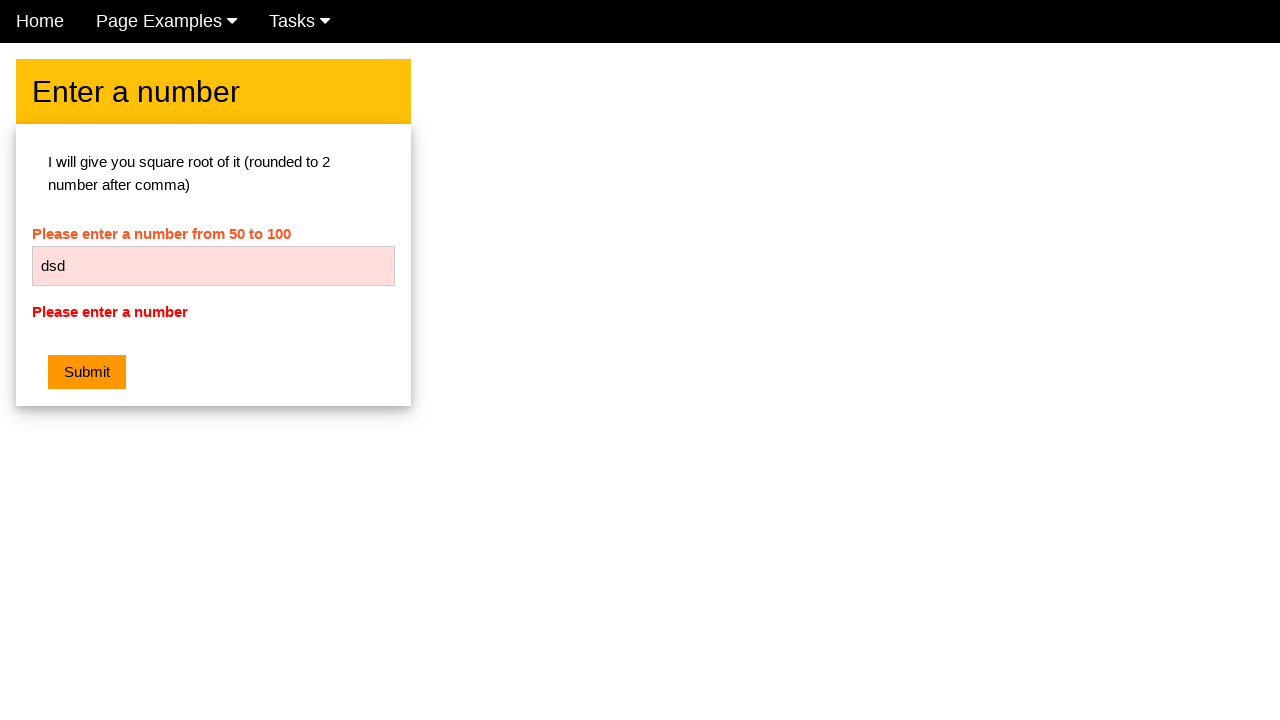